Tests alert functionality by clicking a button that triggers a delayed alert and accepting it

Starting URL: https://demoqa.com/alerts

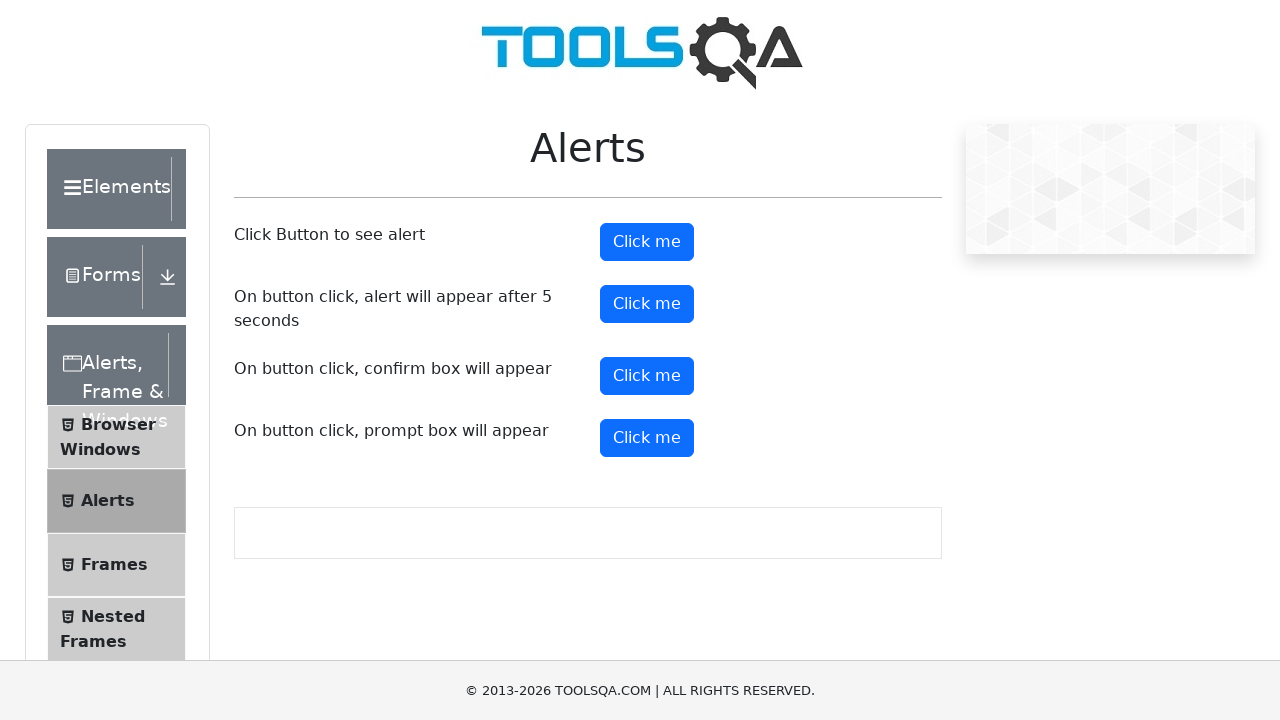

Navigated to alerts demo page
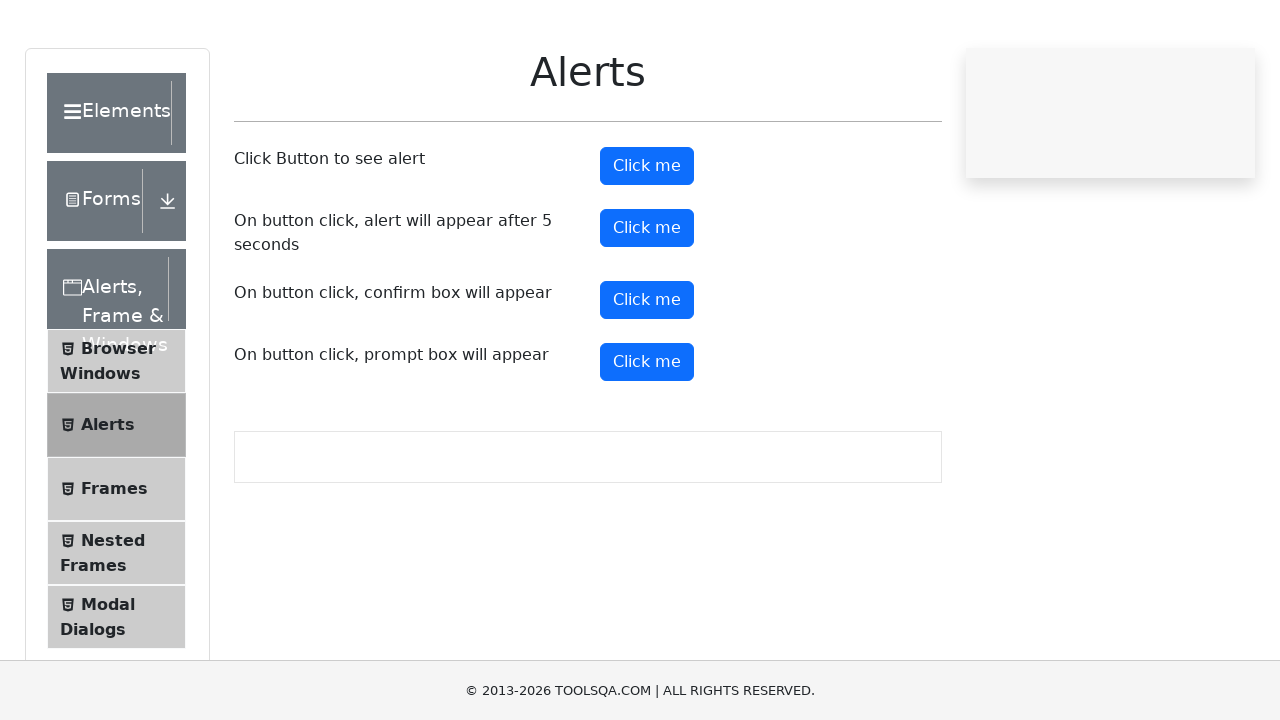

Clicked button to trigger delayed alert at (647, 304) on #timerAlertButton
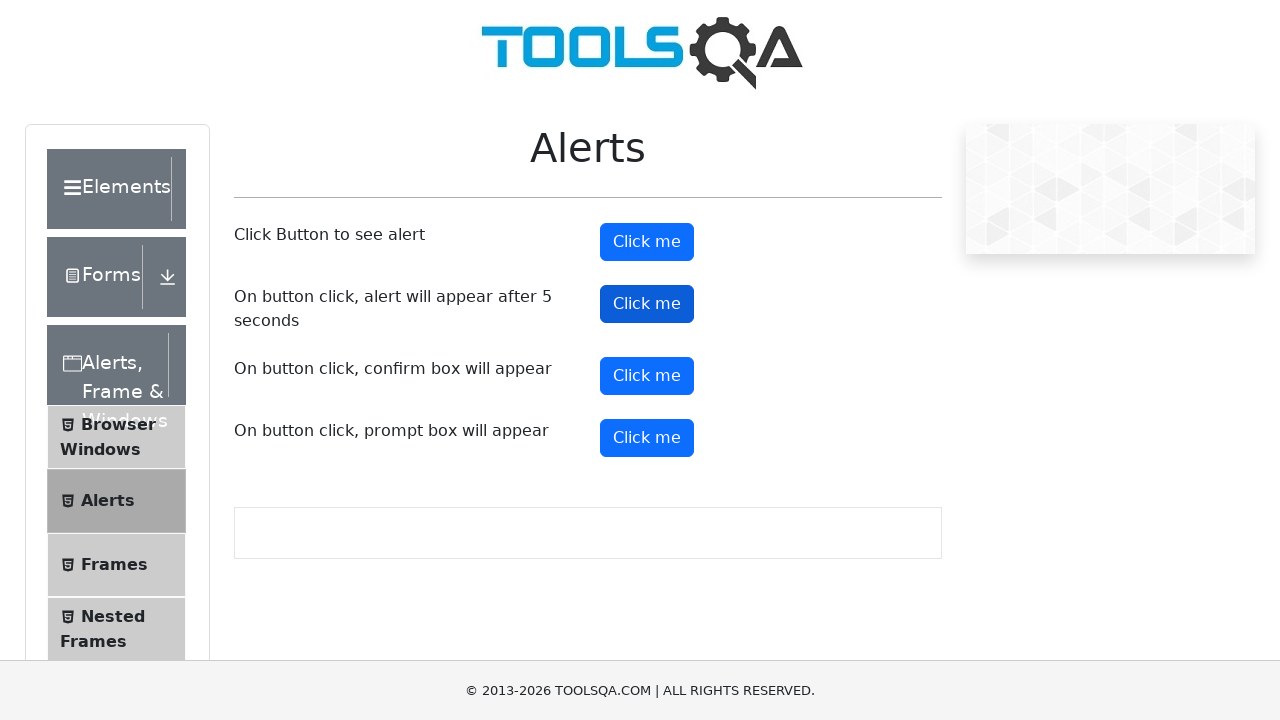

Waited 5 seconds for alert to appear
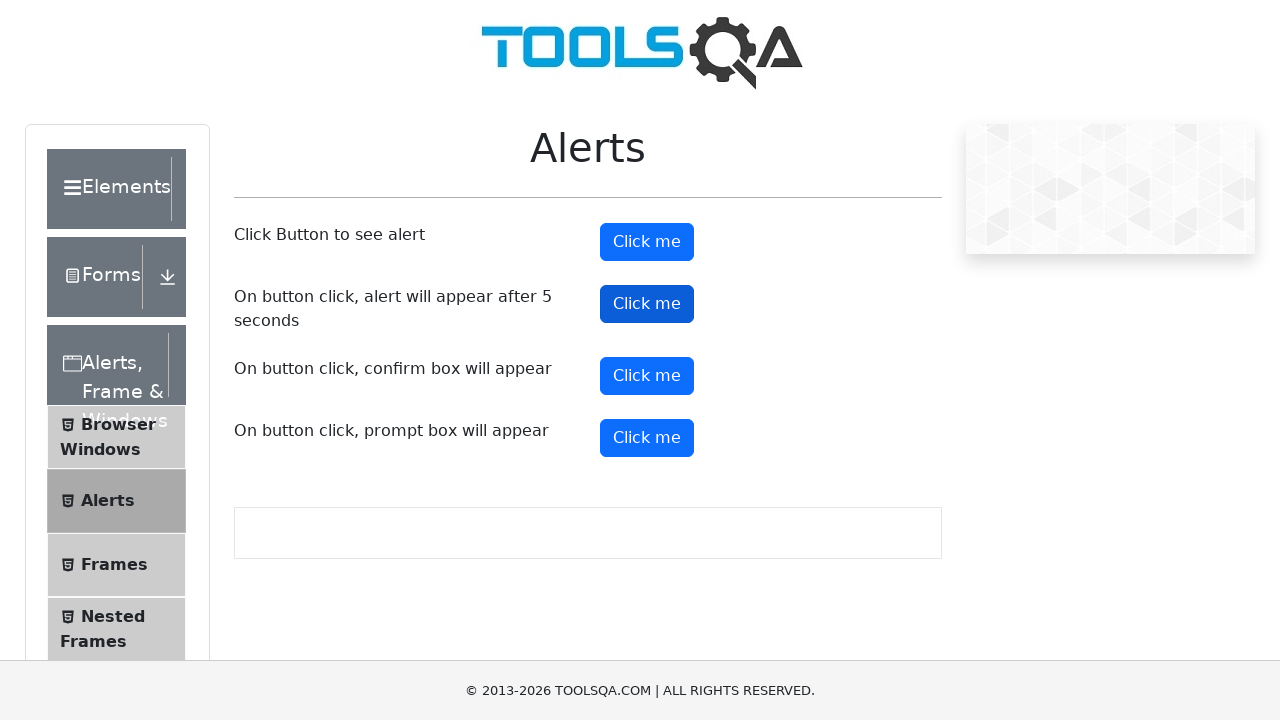

Set up alert handler to accept dialog
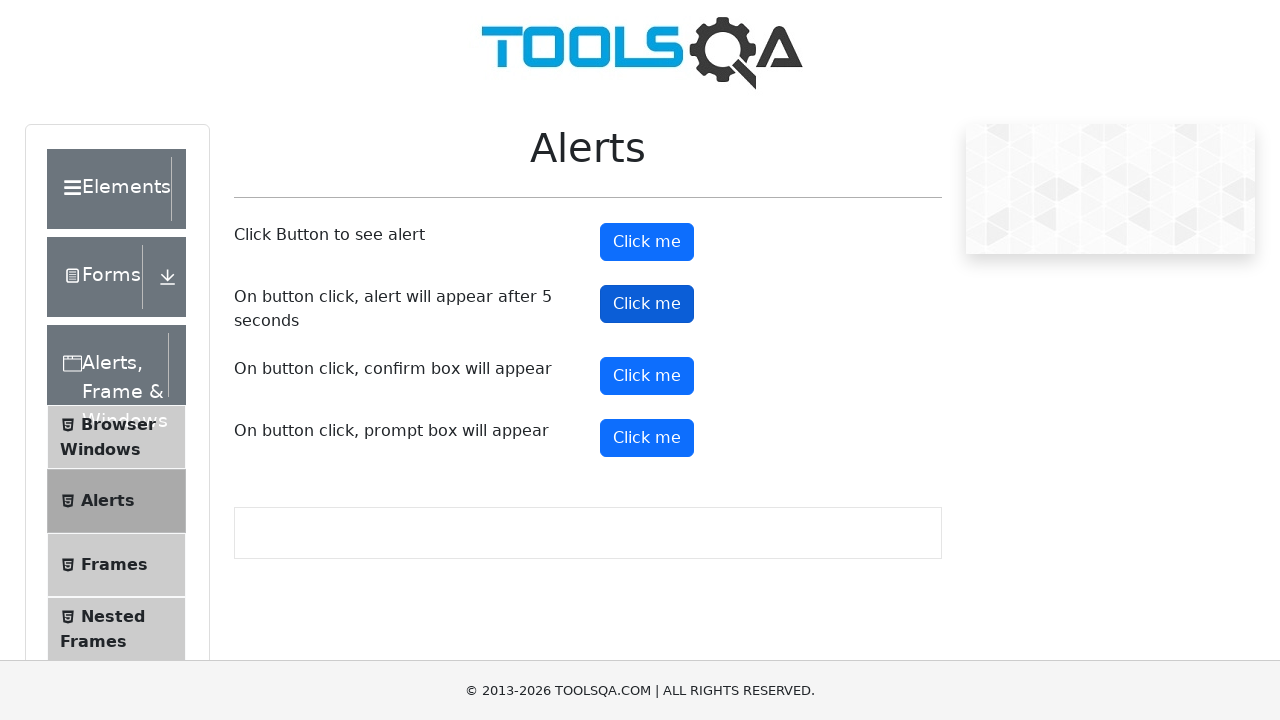

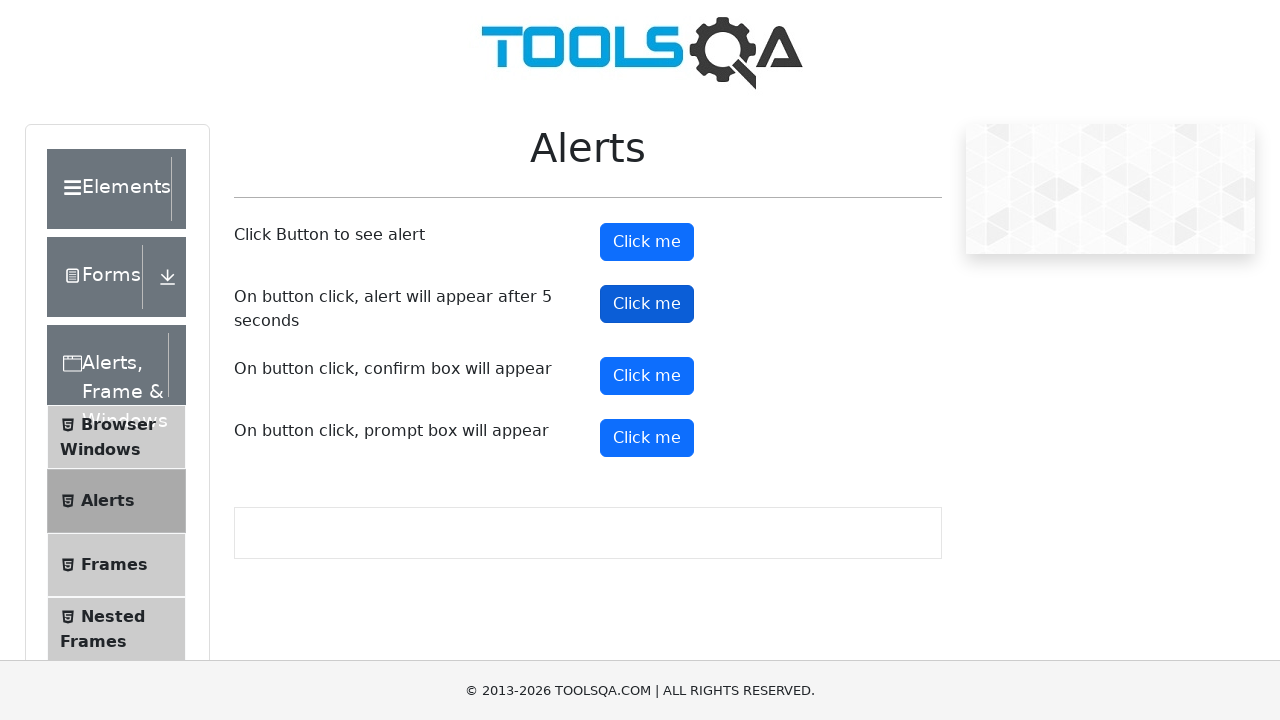